Adds a product to cart by clicking on it, then clicking add to cart button and accepting the confirmation alert

Starting URL: https://demoblaze.com/

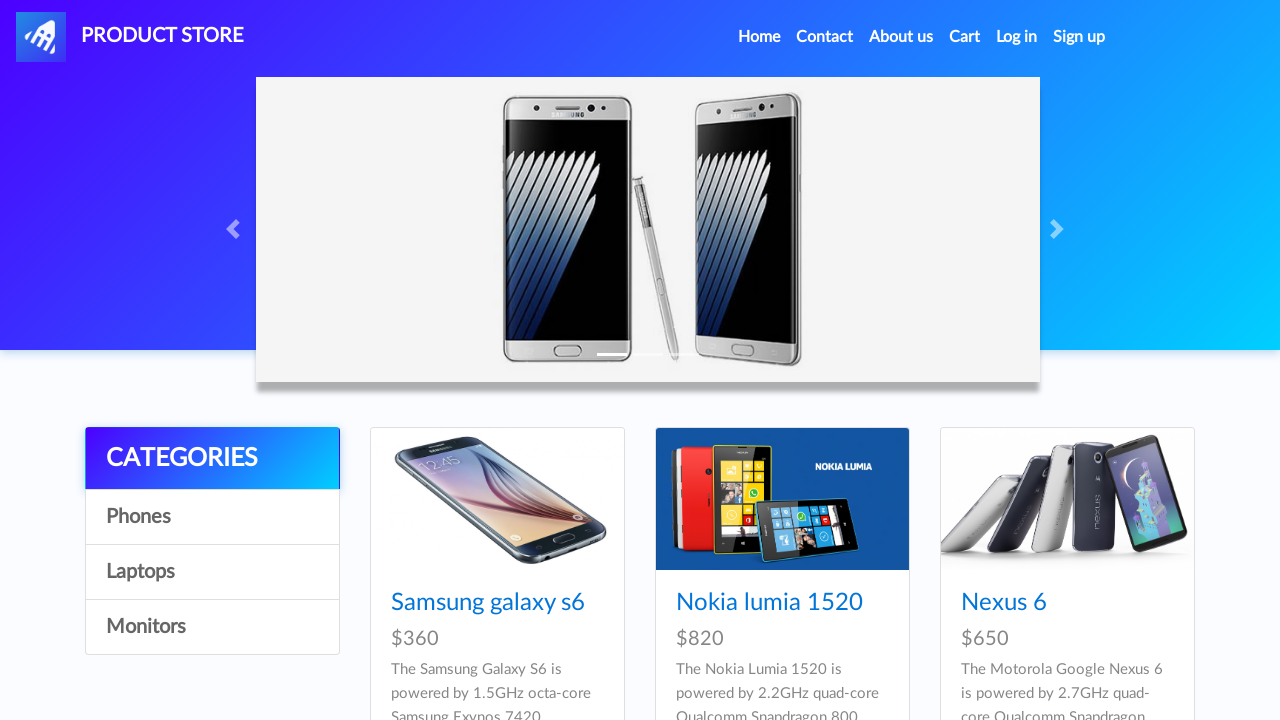

Clicked on first product image at (497, 499) on xpath=//div[@id='tbodyid']/div/div/a/img
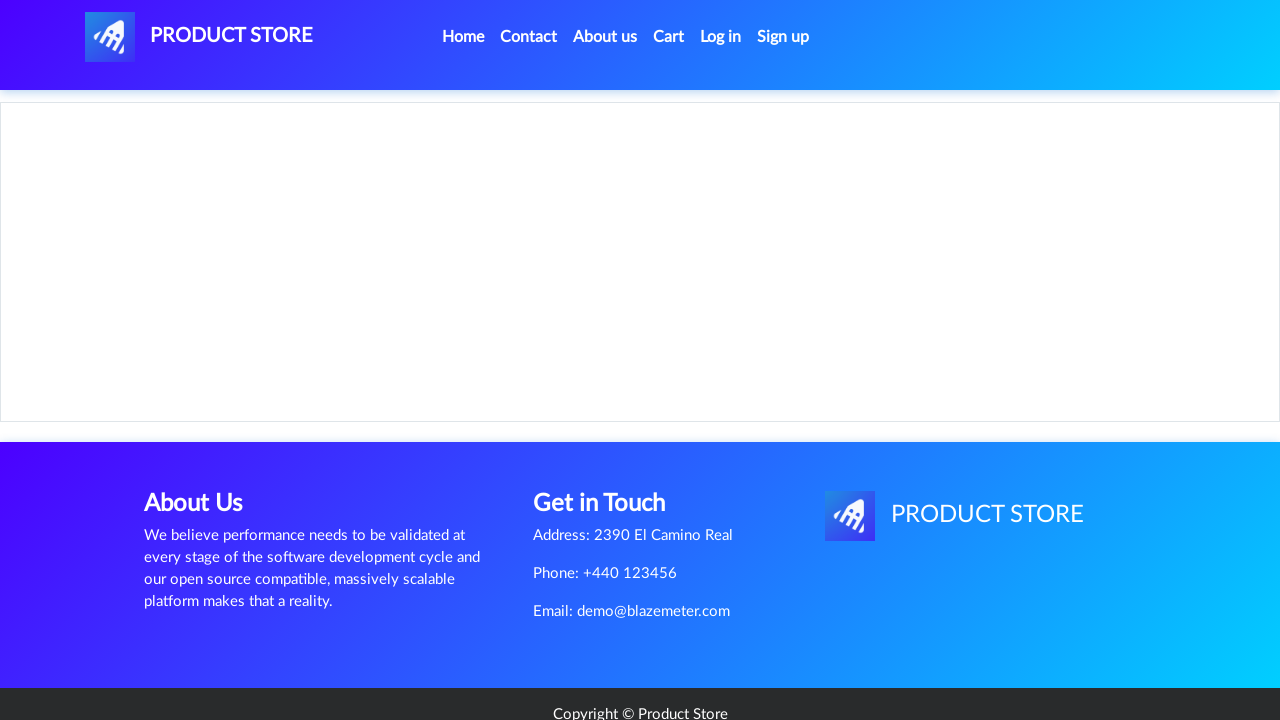

Add to cart button loaded on product page
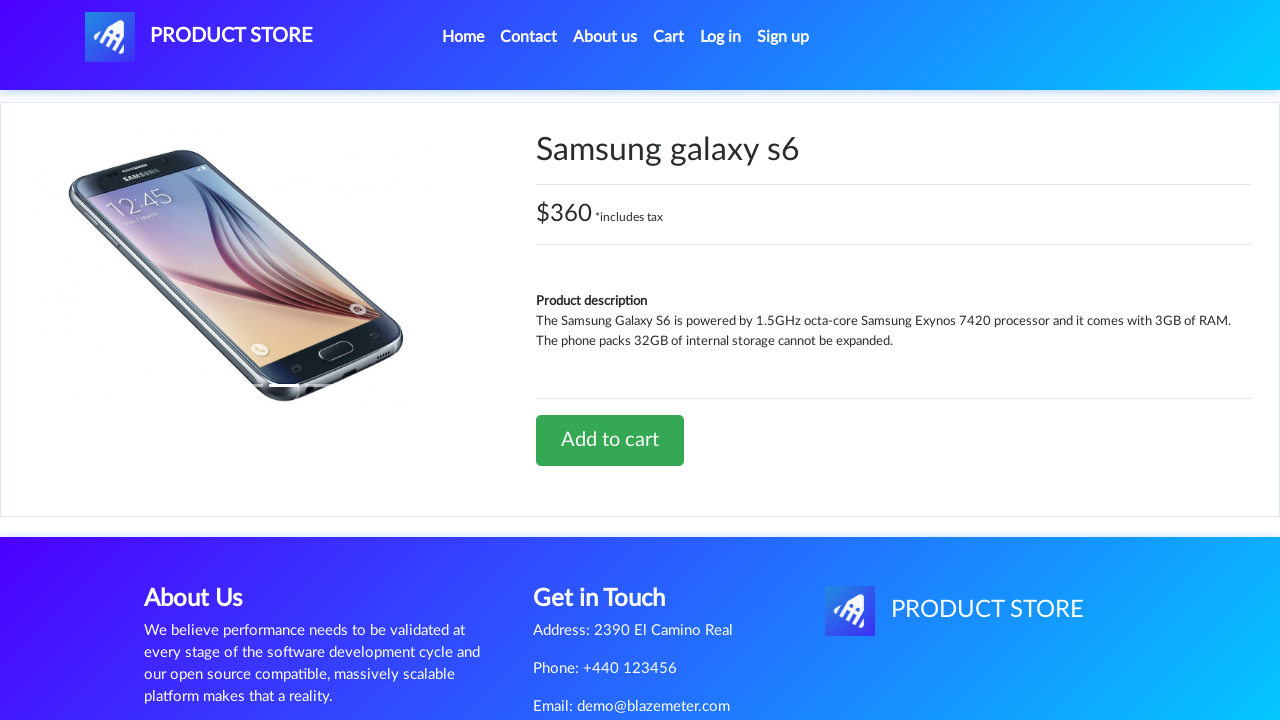

Clicked add to cart button at (610, 440) on xpath=//a[contains(text(),'Add to cart')]
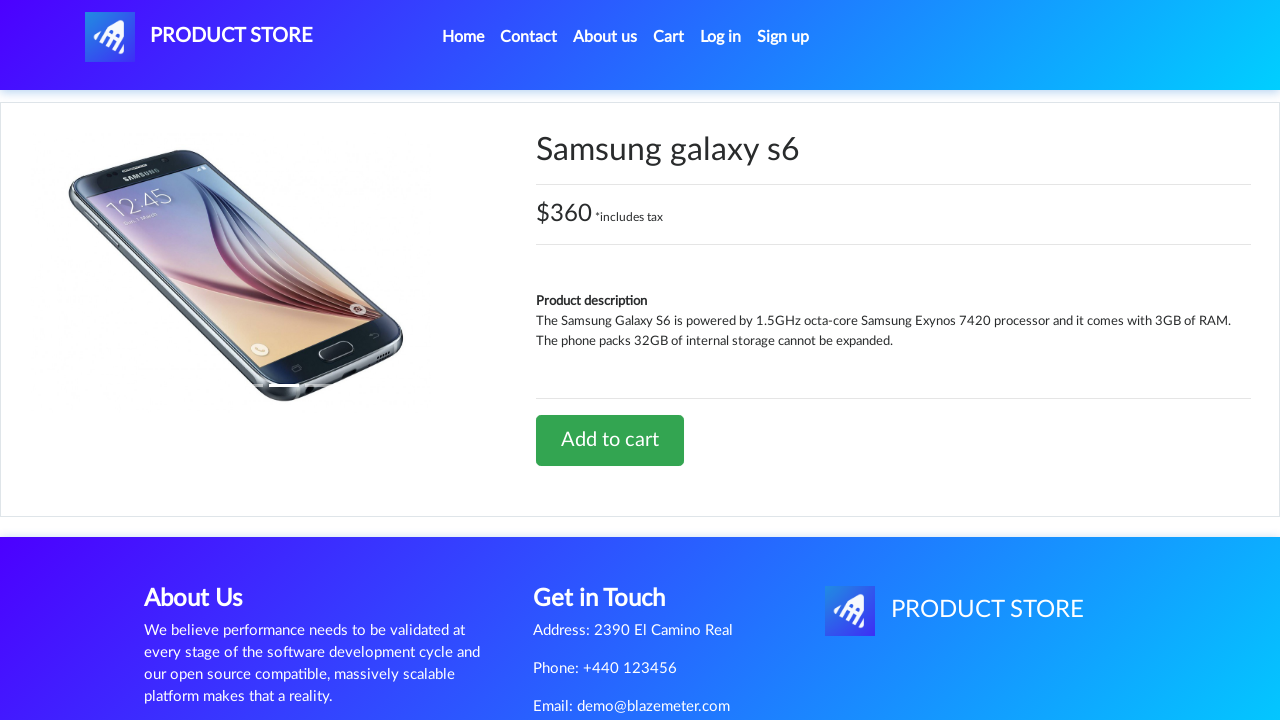

Accepted confirmation alert
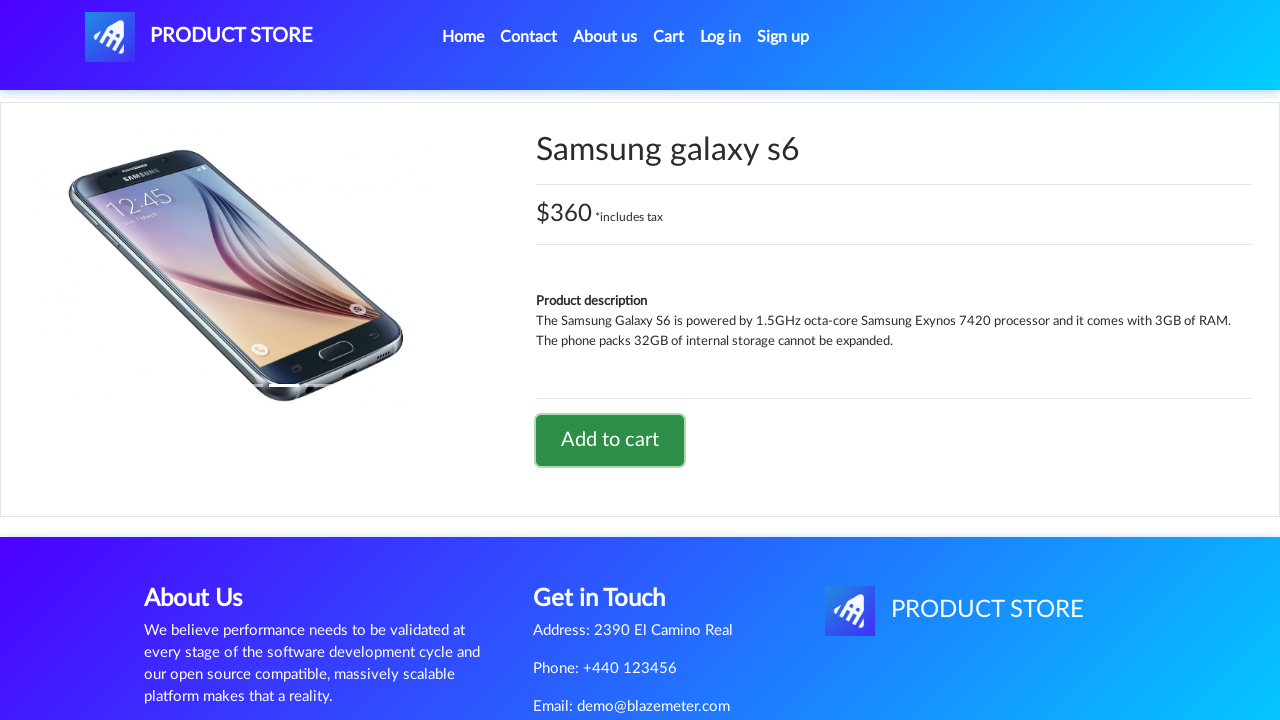

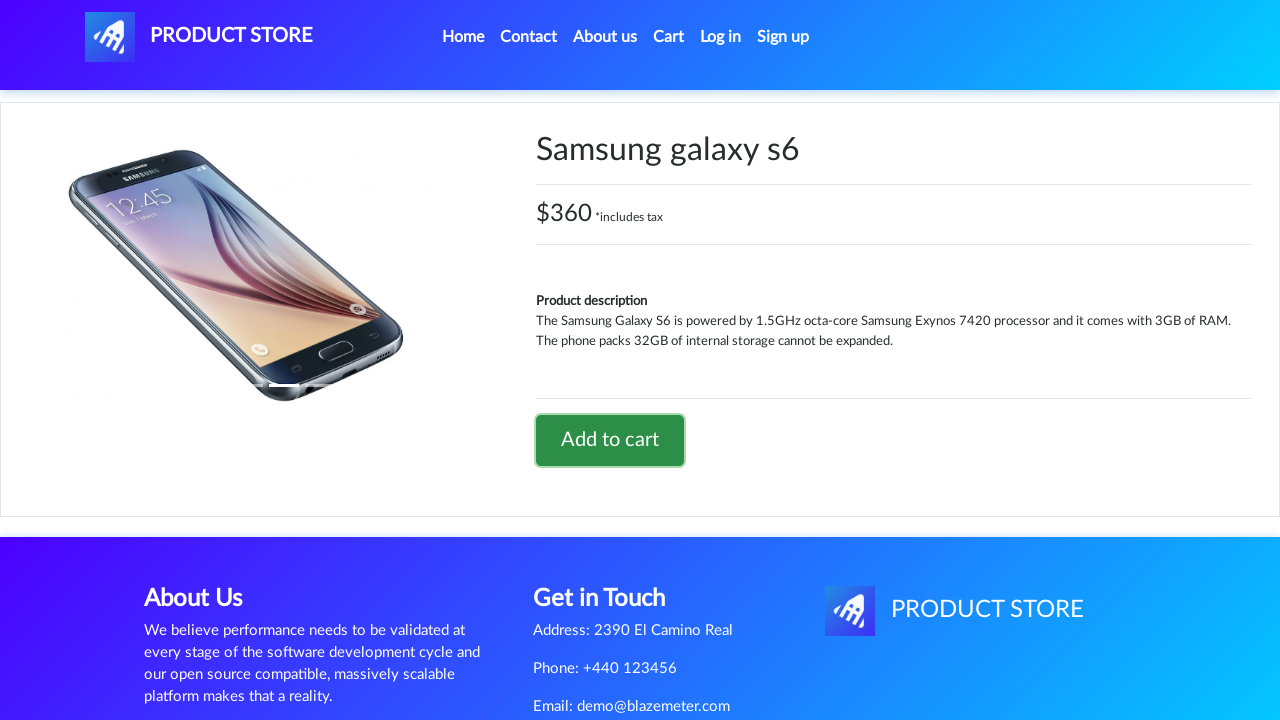